Tests UI element state changes by verifying checkbox selection and validating that selecting a round trip option enables the return date field

Starting URL: https://rahulshettyacademy.com/dropdownsPractise/

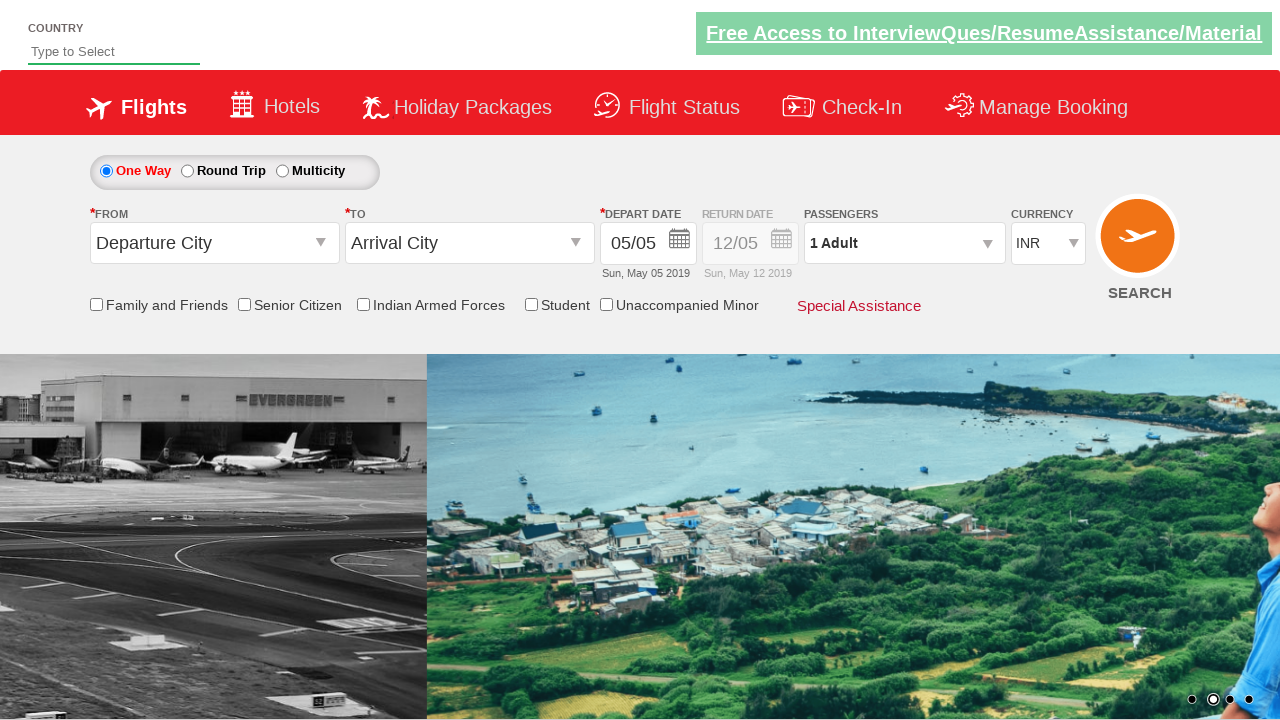

Verified senior citizen discount checkbox is not selected initially
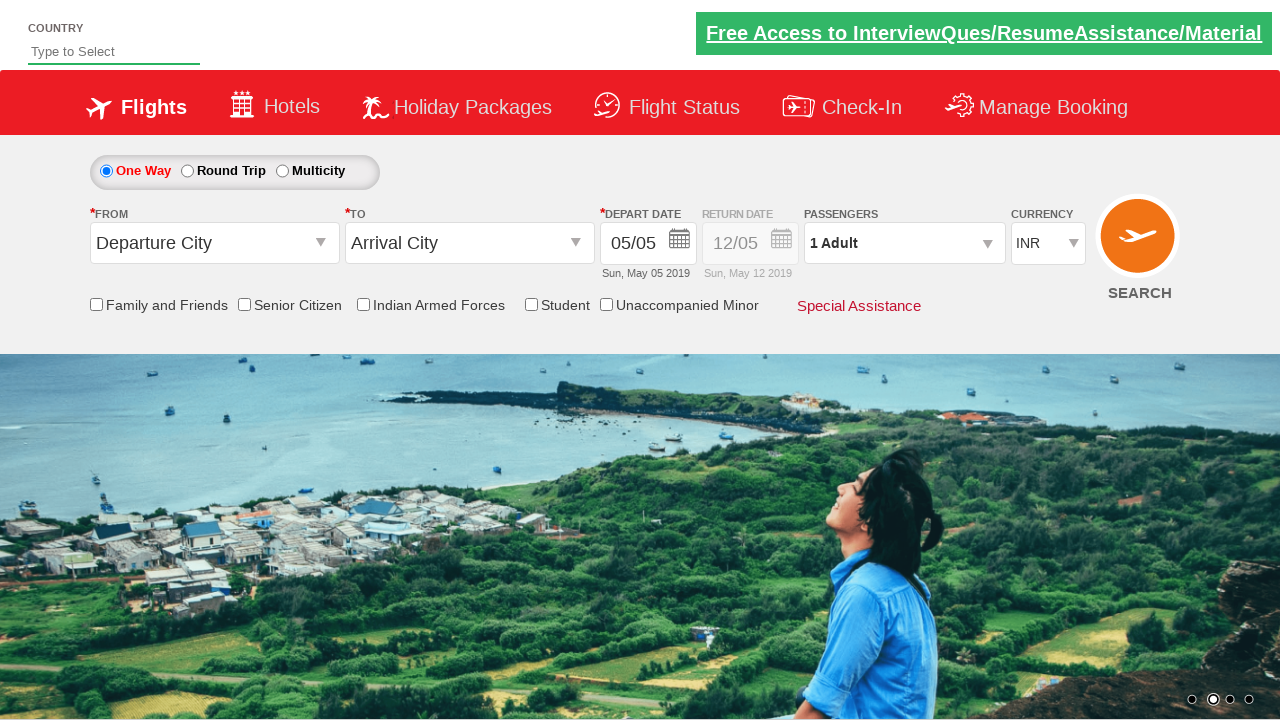

Clicked senior citizen discount checkbox at (244, 304) on input[id*='SeniorCitizenDiscount']
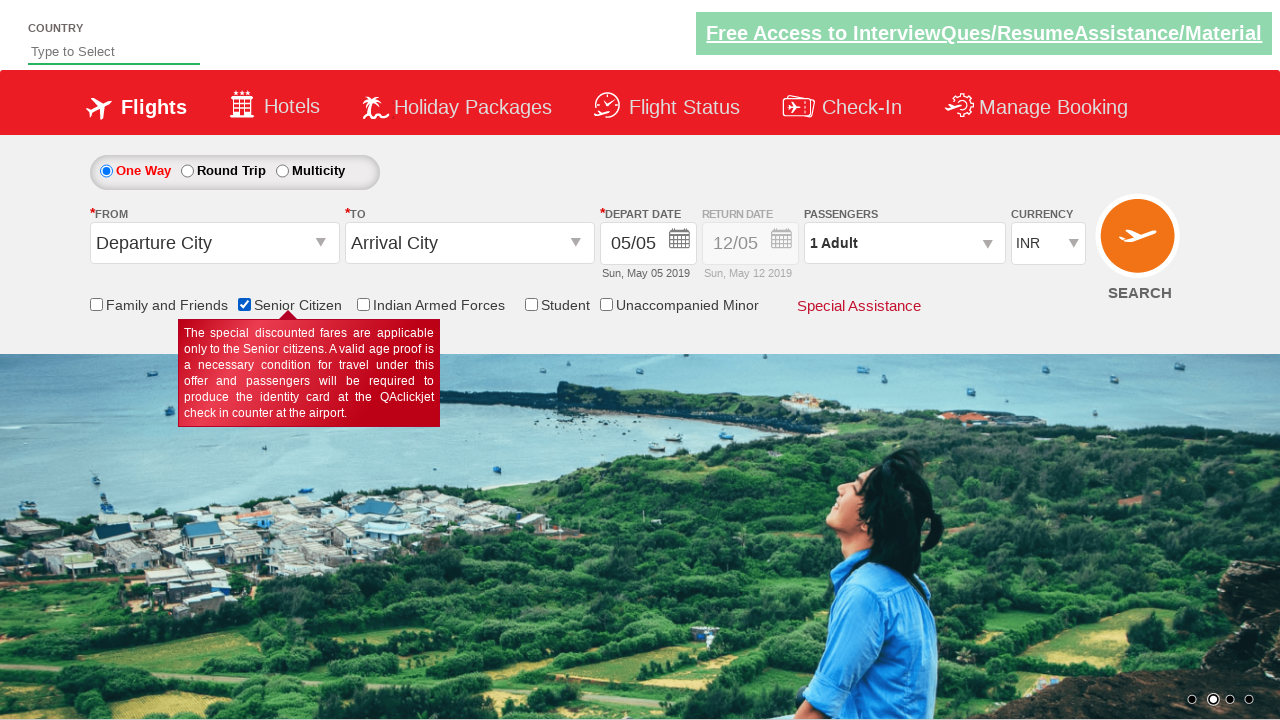

Verified senior citizen discount checkbox is now selected
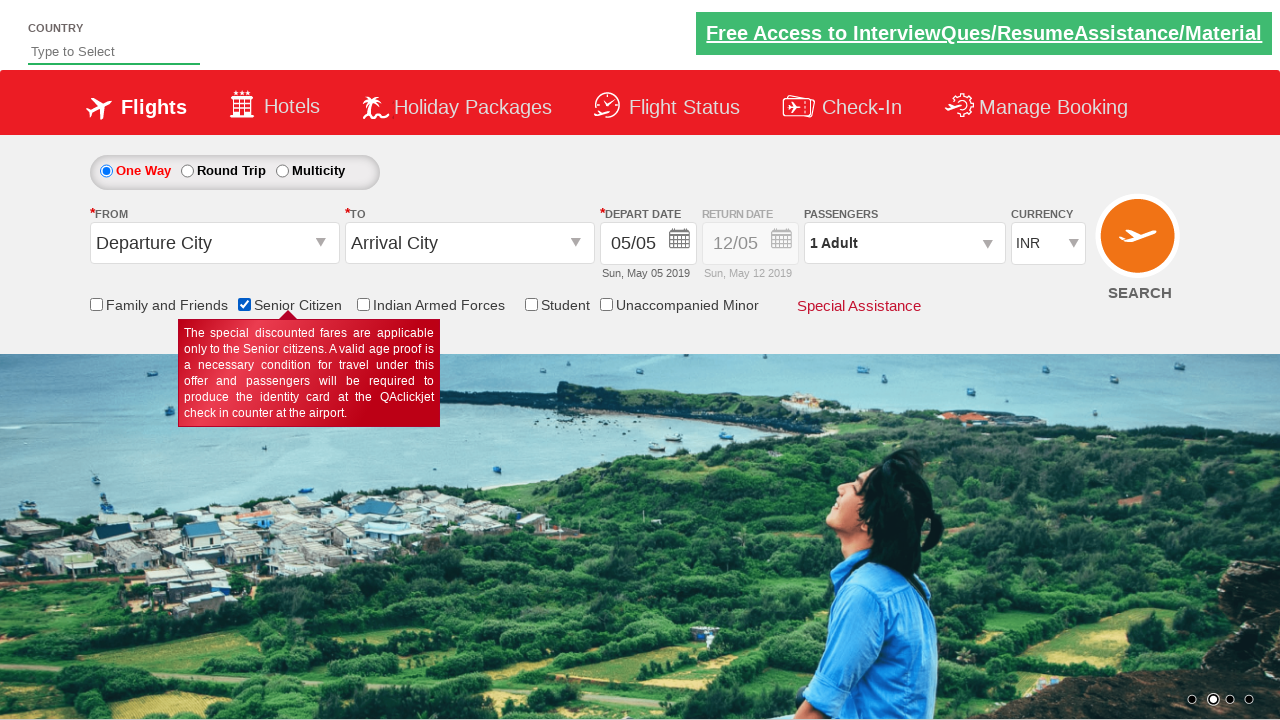

Retrieved initial style attribute of return date div
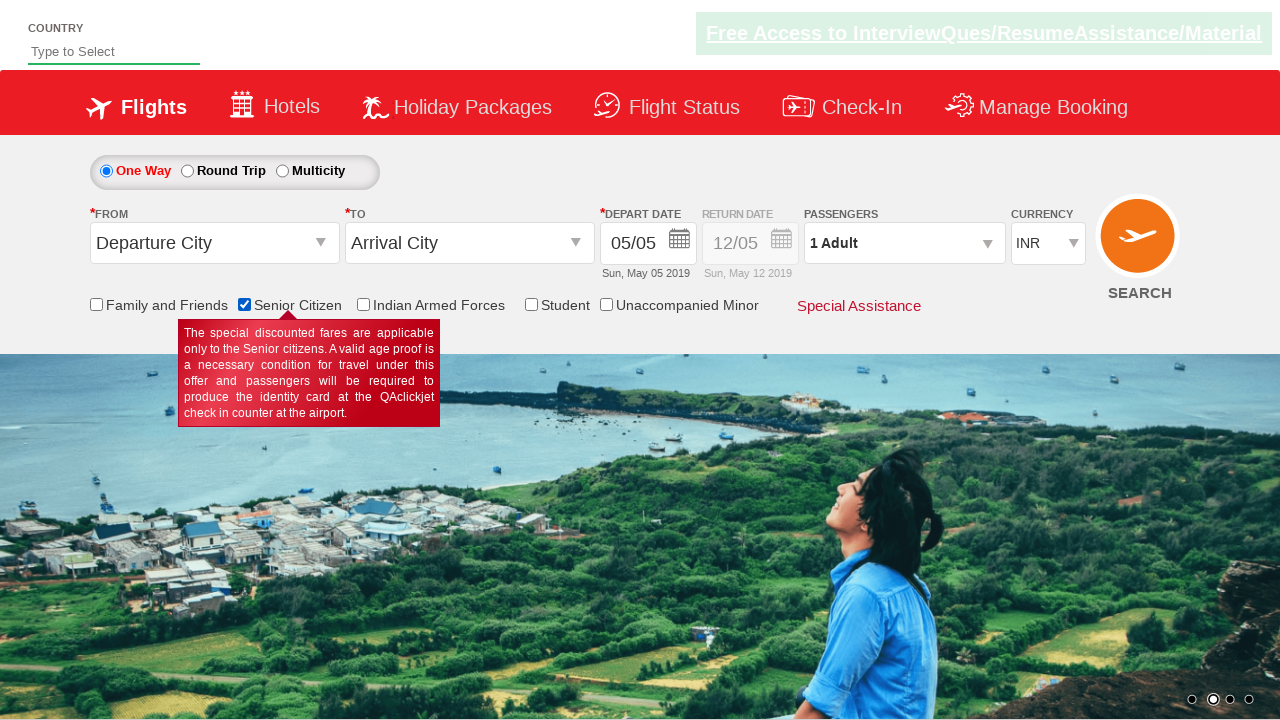

Clicked round trip radio button to enable return date field at (187, 171) on input#ctl00_mainContent_rbtnl_Trip_1
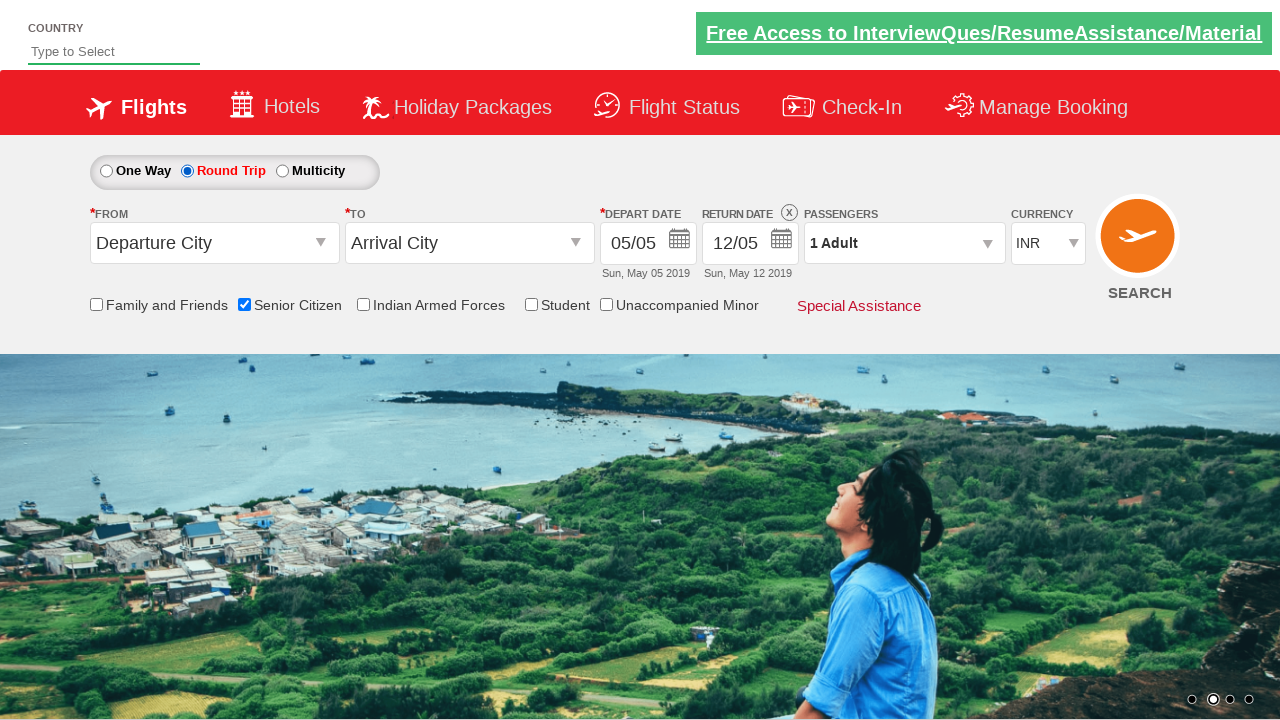

Retrieved updated style attribute of return date div
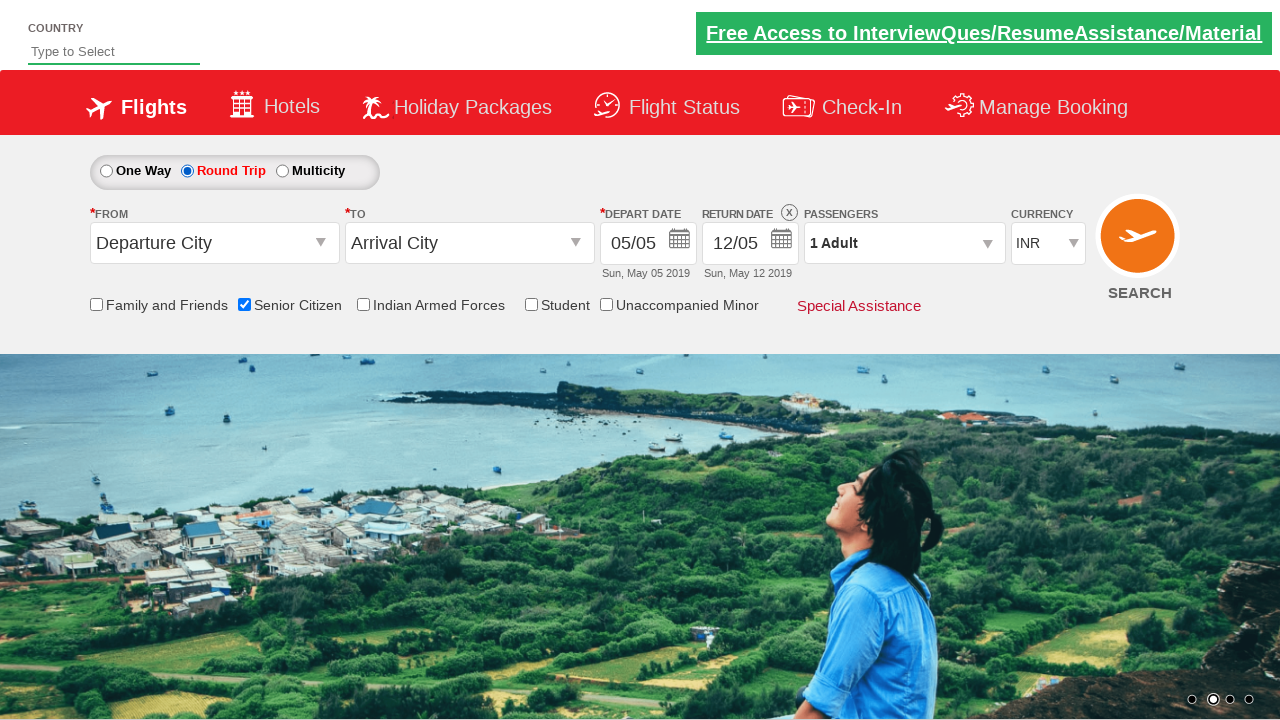

Verified return date field is enabled (opacity = 1)
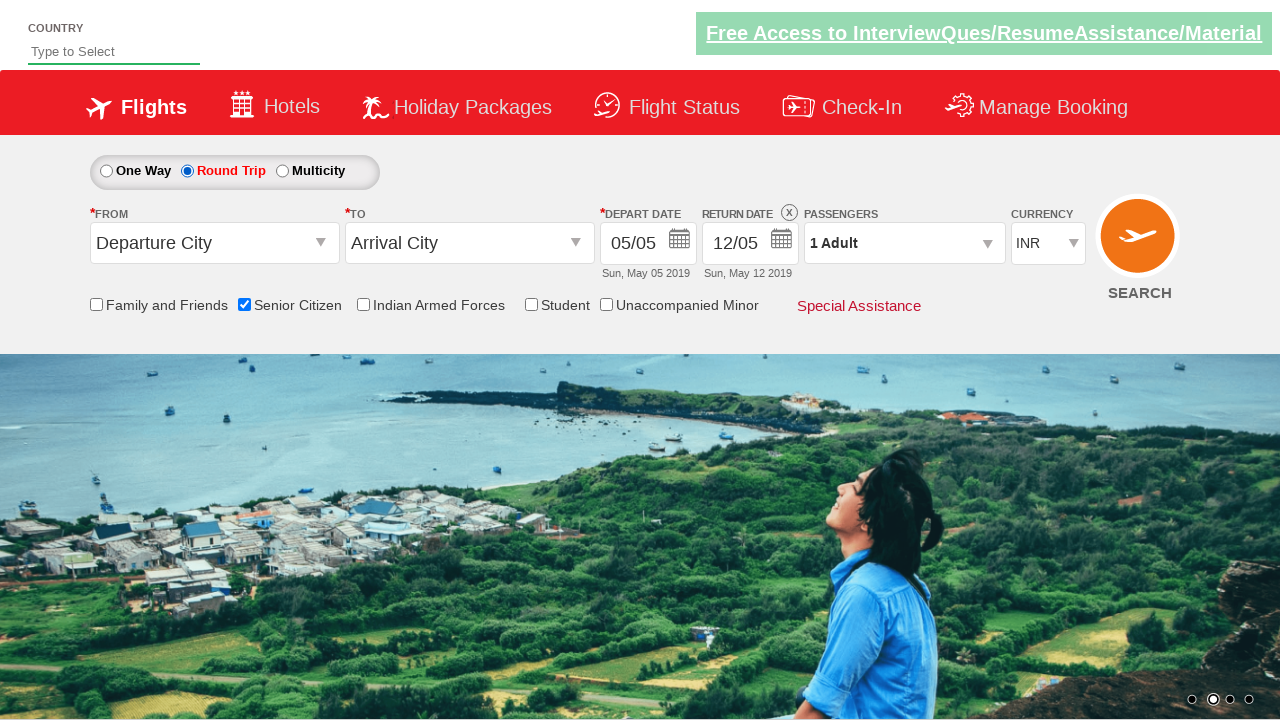

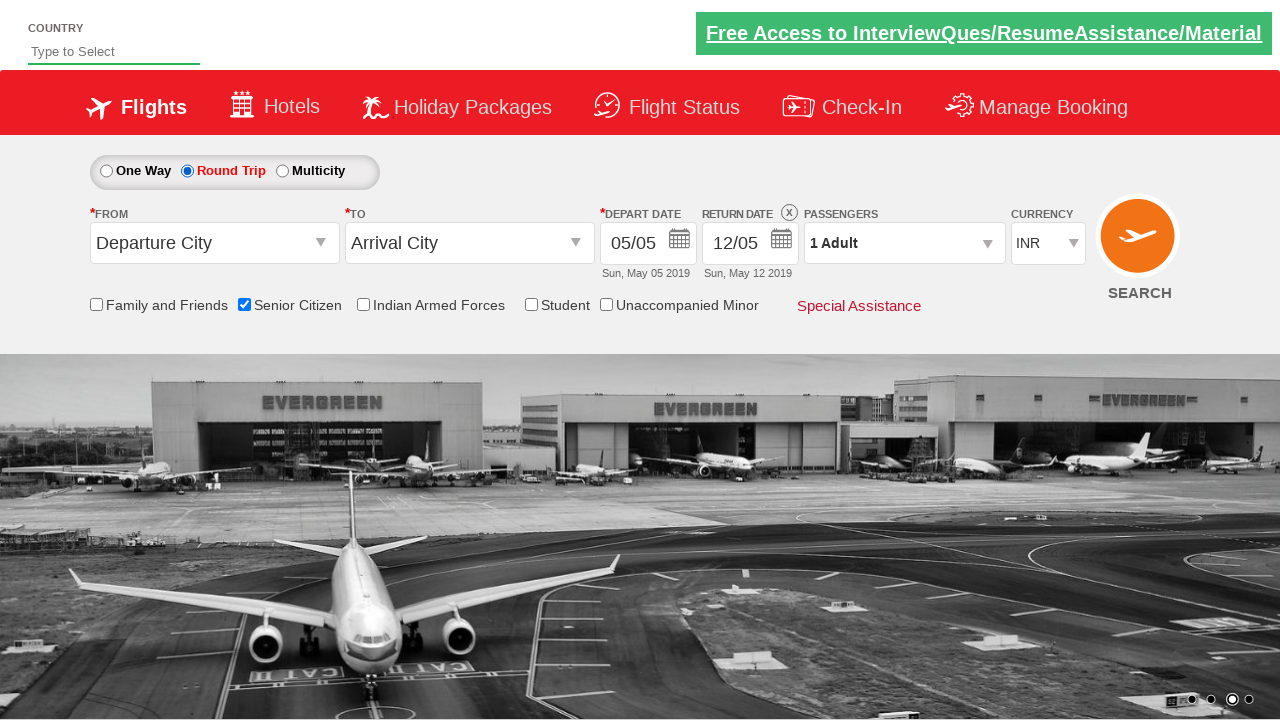